Tests that registration without an email shows a validation error message

Starting URL: https://front.serverest.dev/cadastrarusuarios

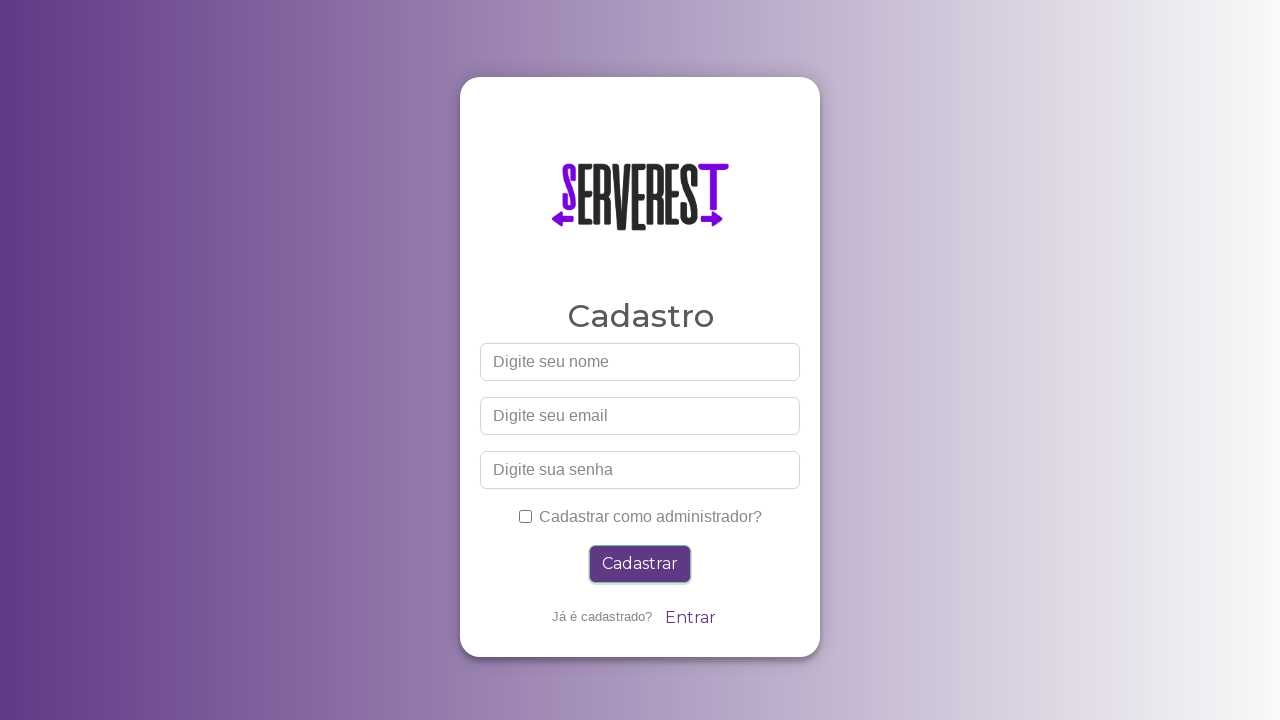

Filled name field with 'Nome Sem Email' on input[id="nome"]
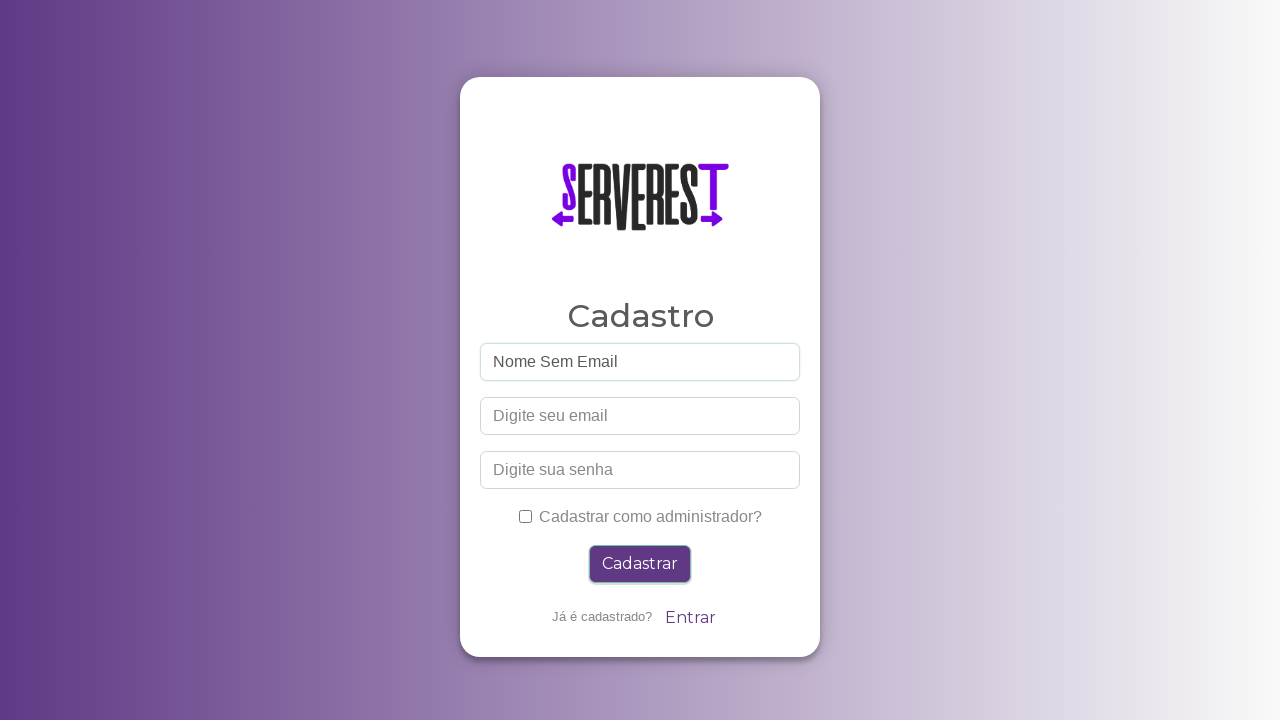

Left email field empty on input[id="email"]
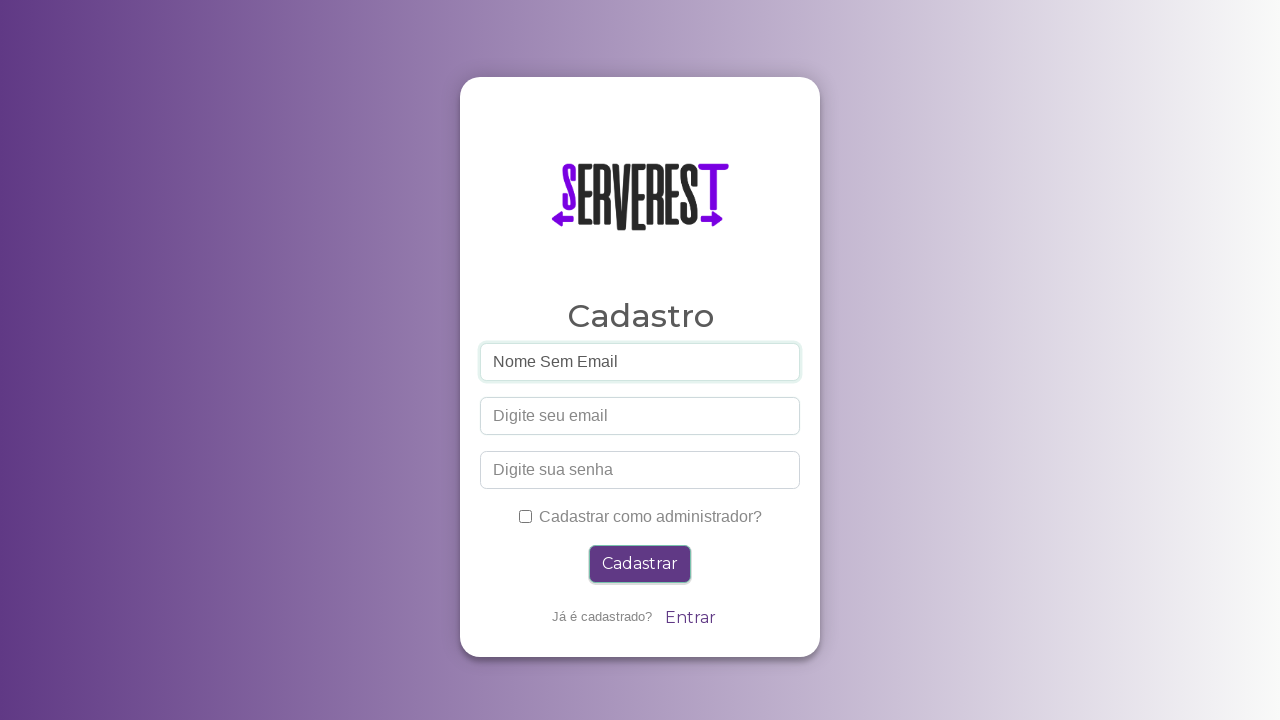

Filled password field with 'senhateste789' on input[id="password"]
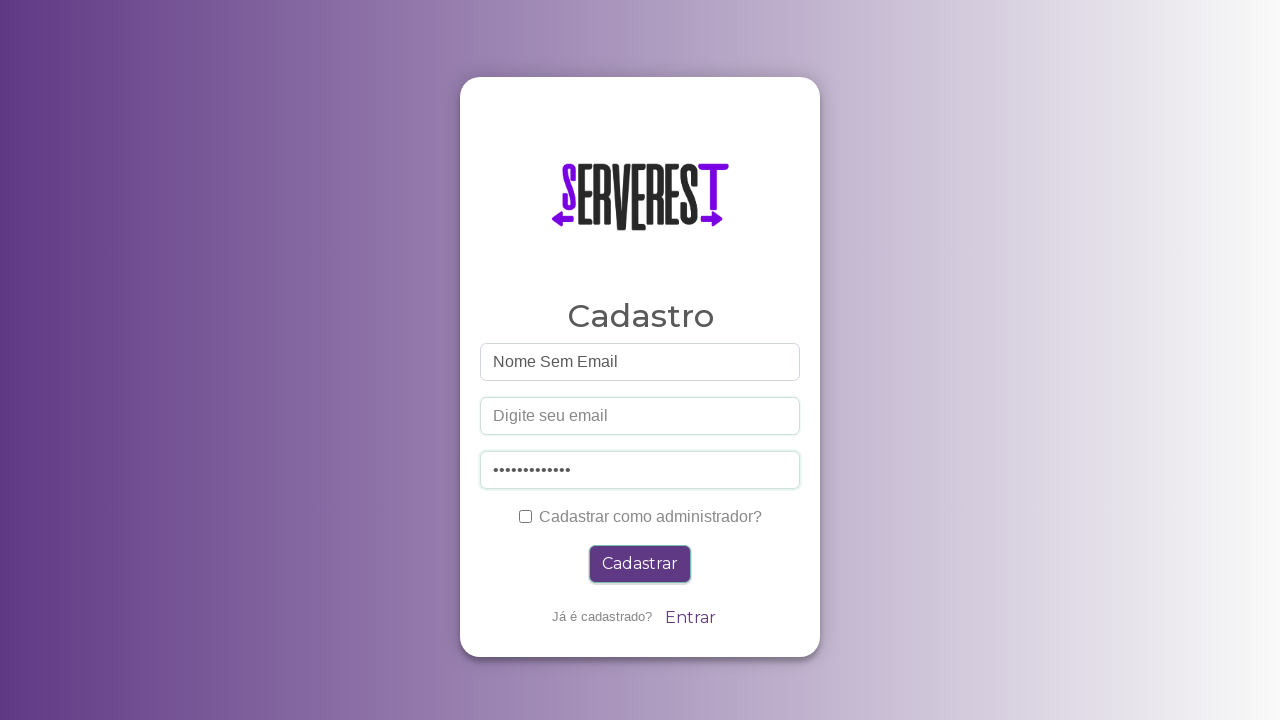

Clicked administrator checkbox at (525, 516) on #administrador
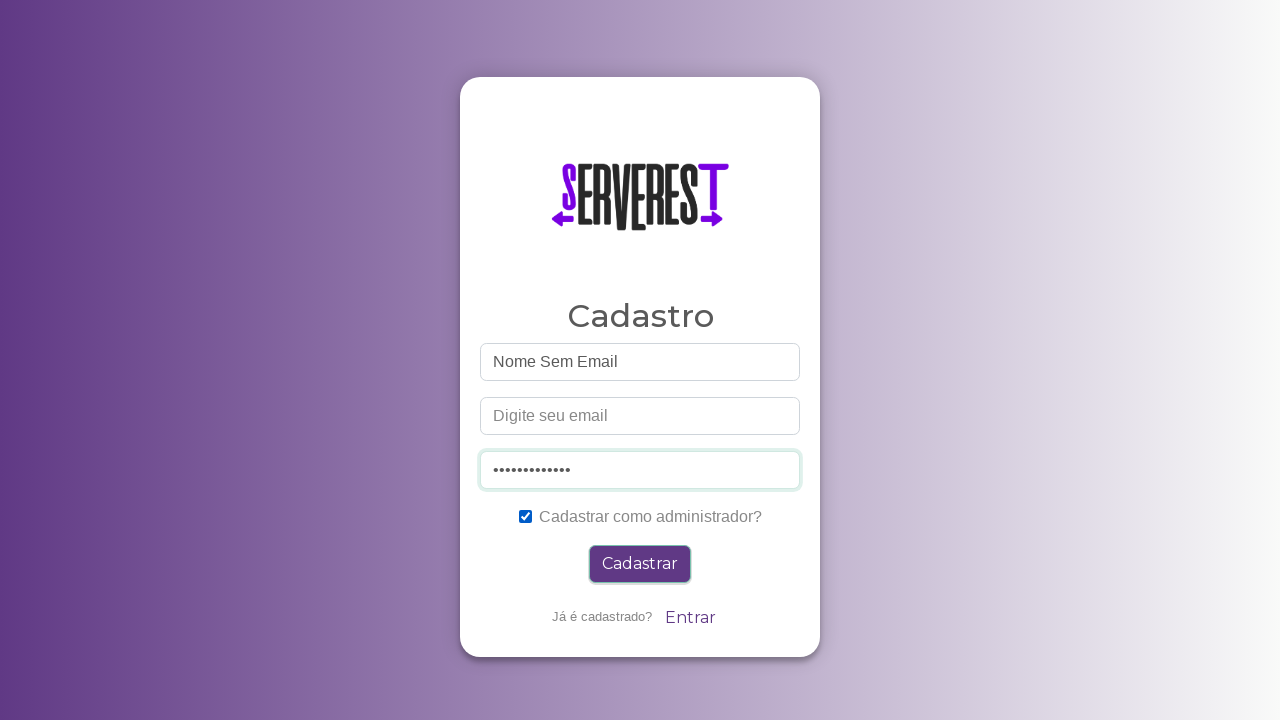

Clicked submit button to attempt registration at (640, 564) on .btn-primary
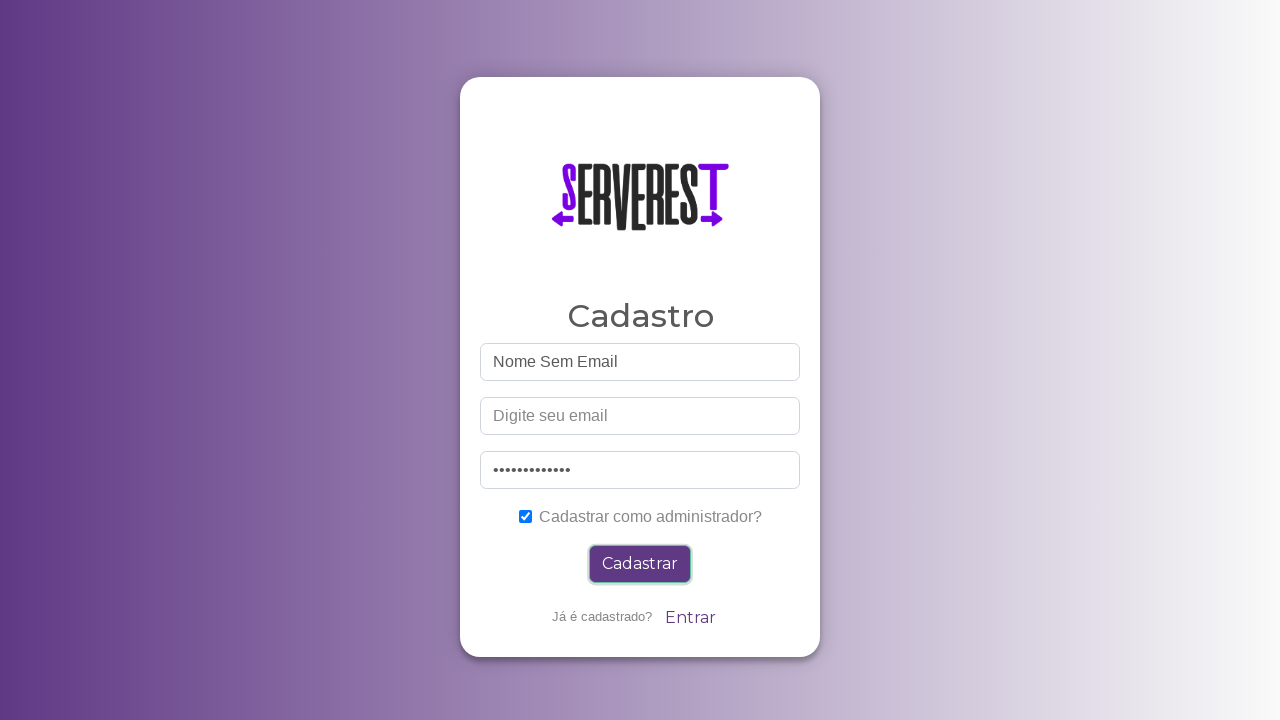

Email validation error message appeared
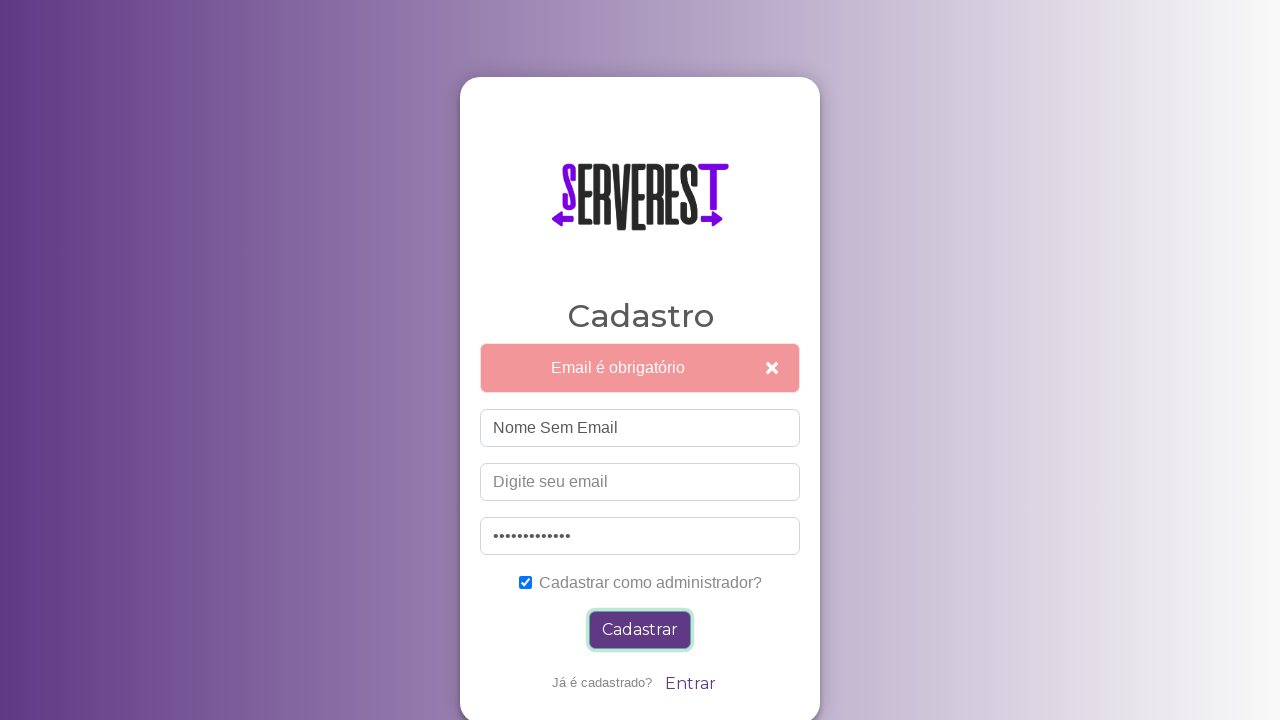

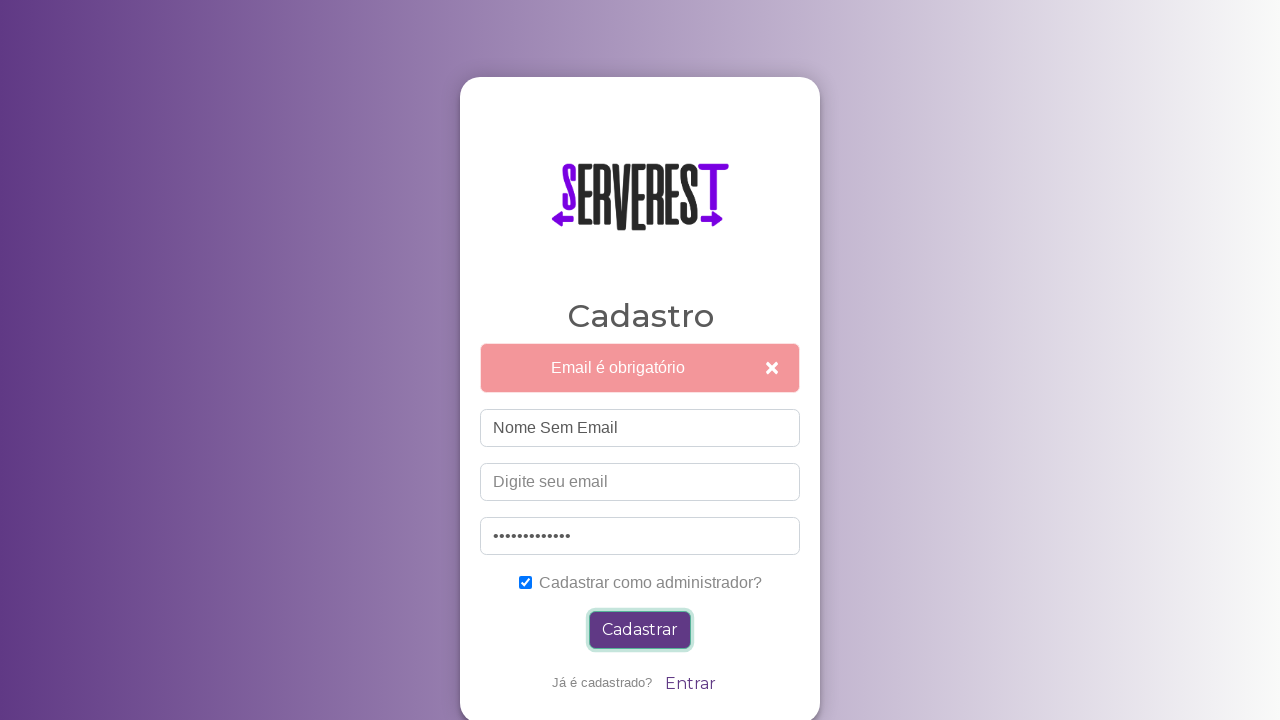